Tests window and tab management functionality by opening new windows/tabs, switching between them, and verifying titles

Starting URL: https://www.selenium.dev/selenium/web/window_switching_tests/page_with_frame.html

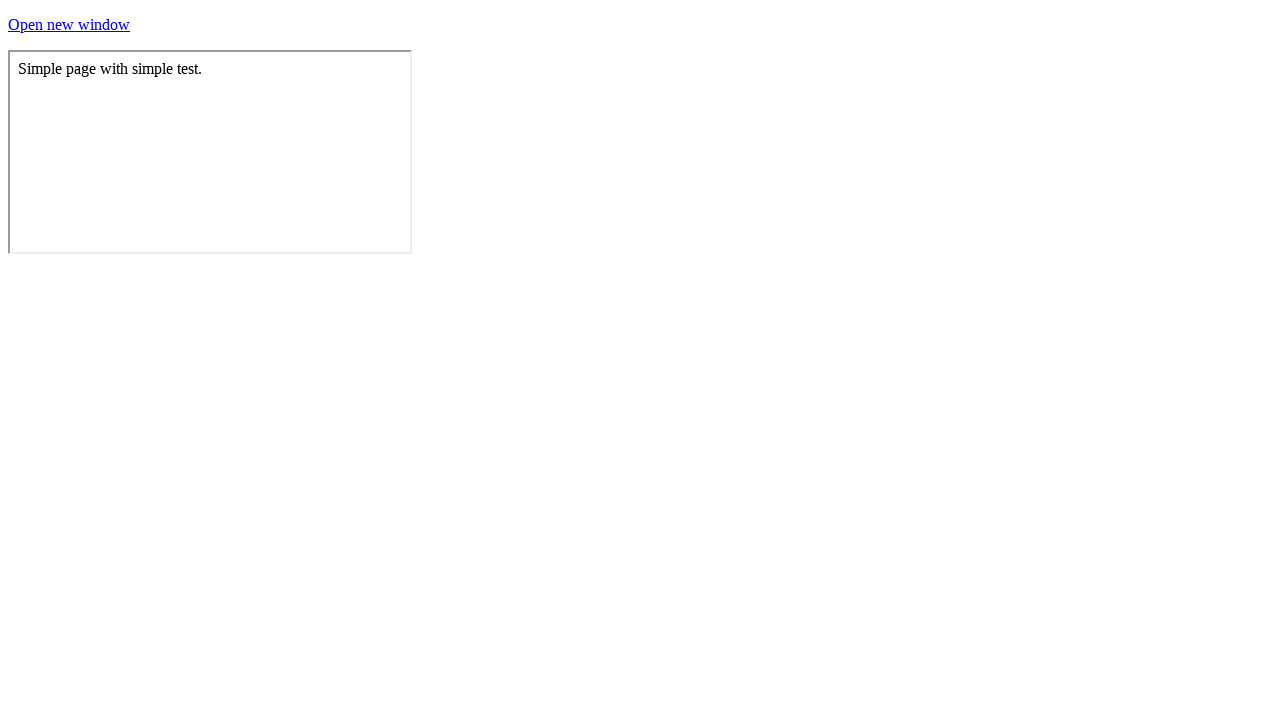

Clicked 'Open new window' link and new page opened at (69, 24) on text=Open new window
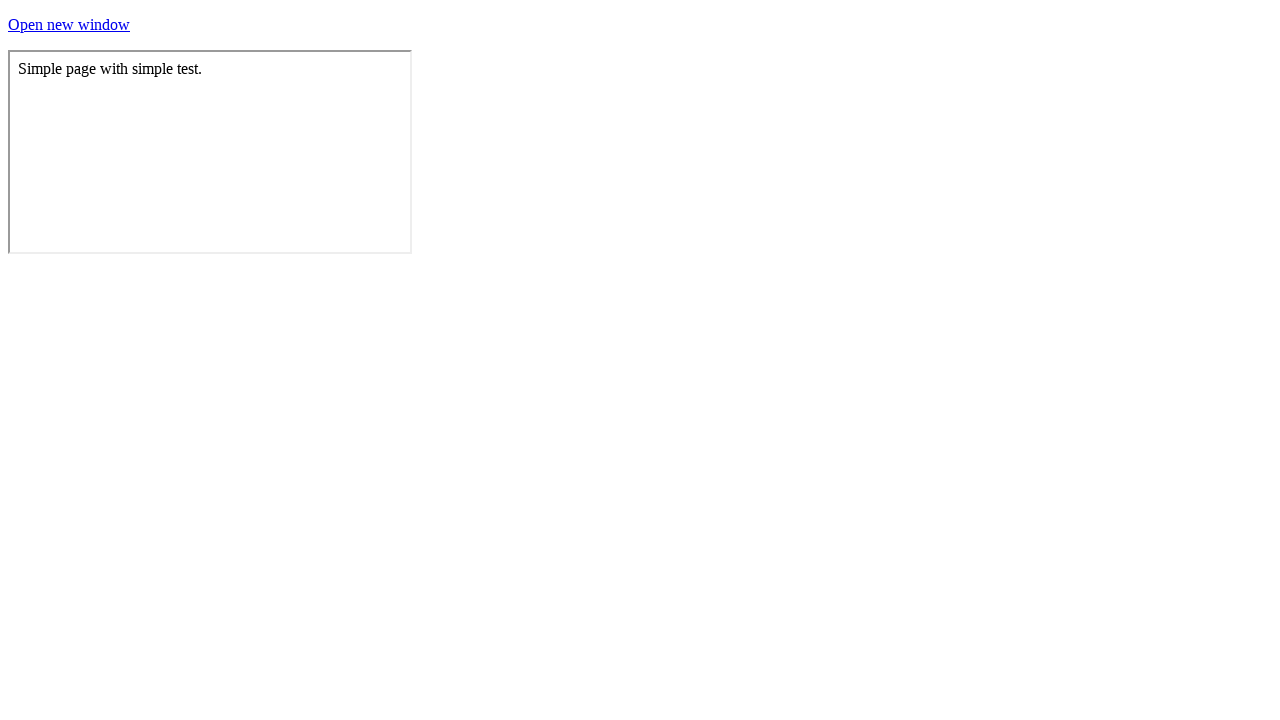

Verified new window title is 'Simple Page'
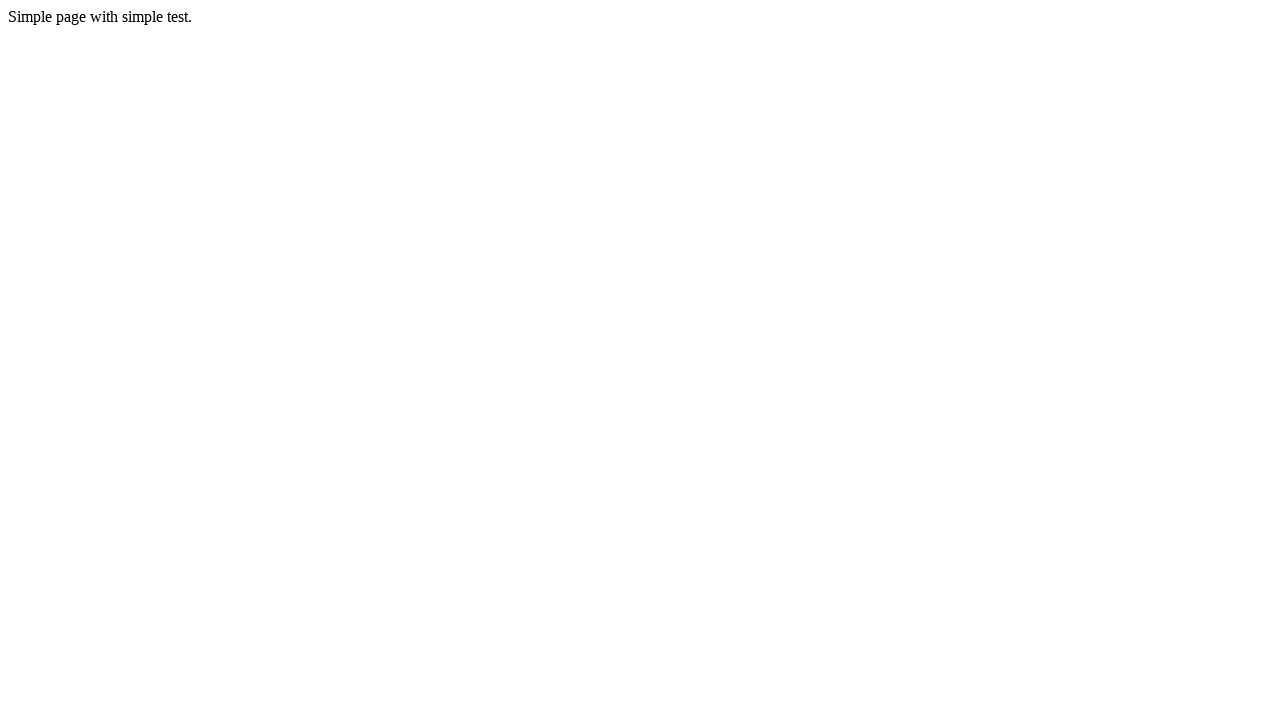

Closed the new window
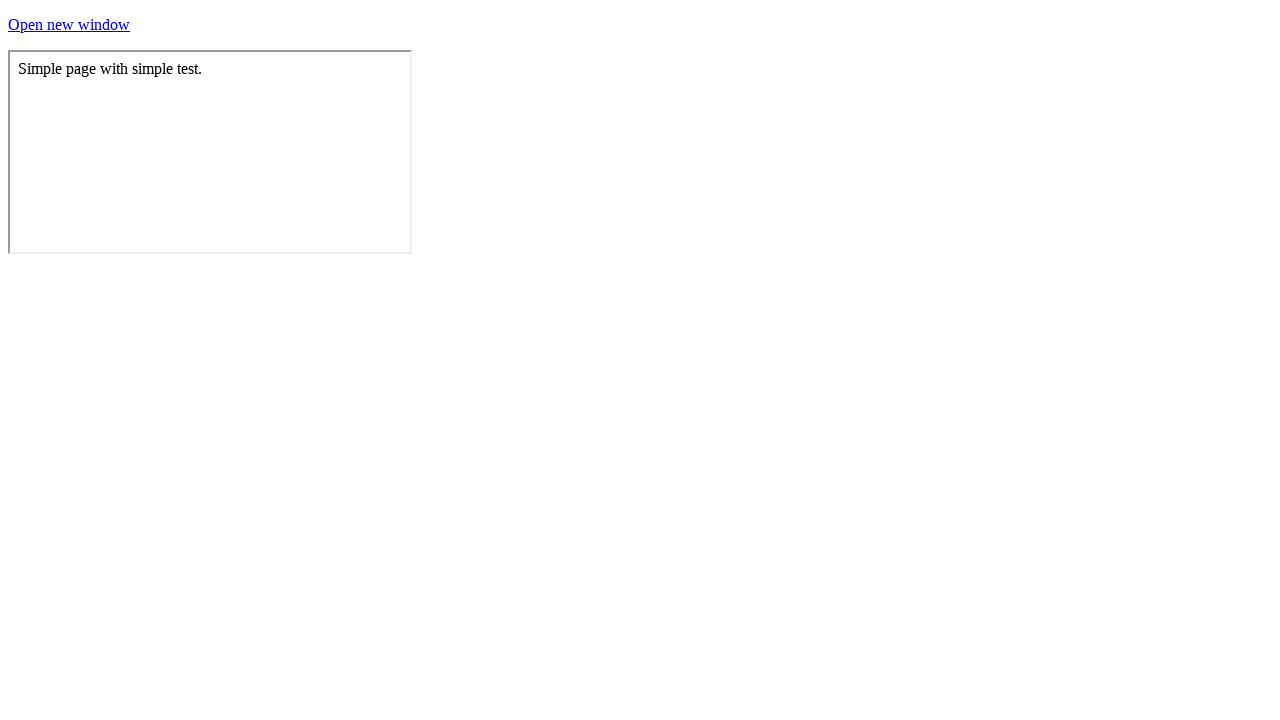

Opened a new tab
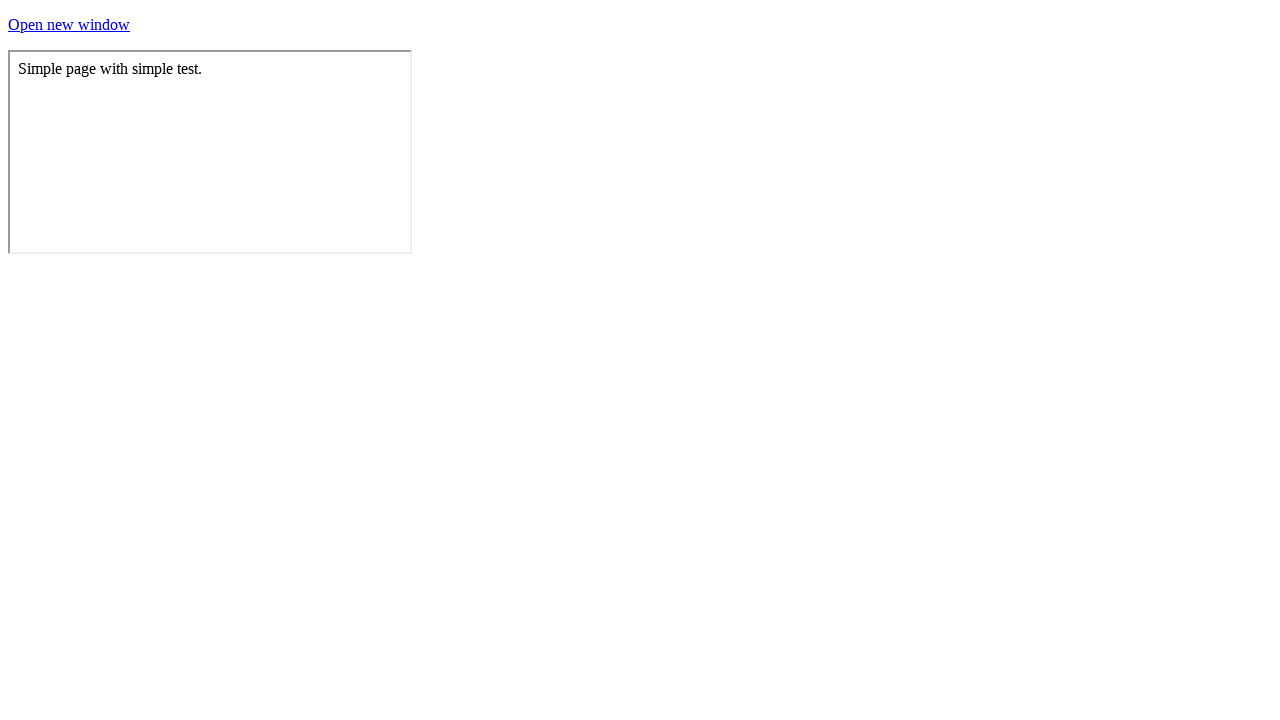

Verified new tab title is empty
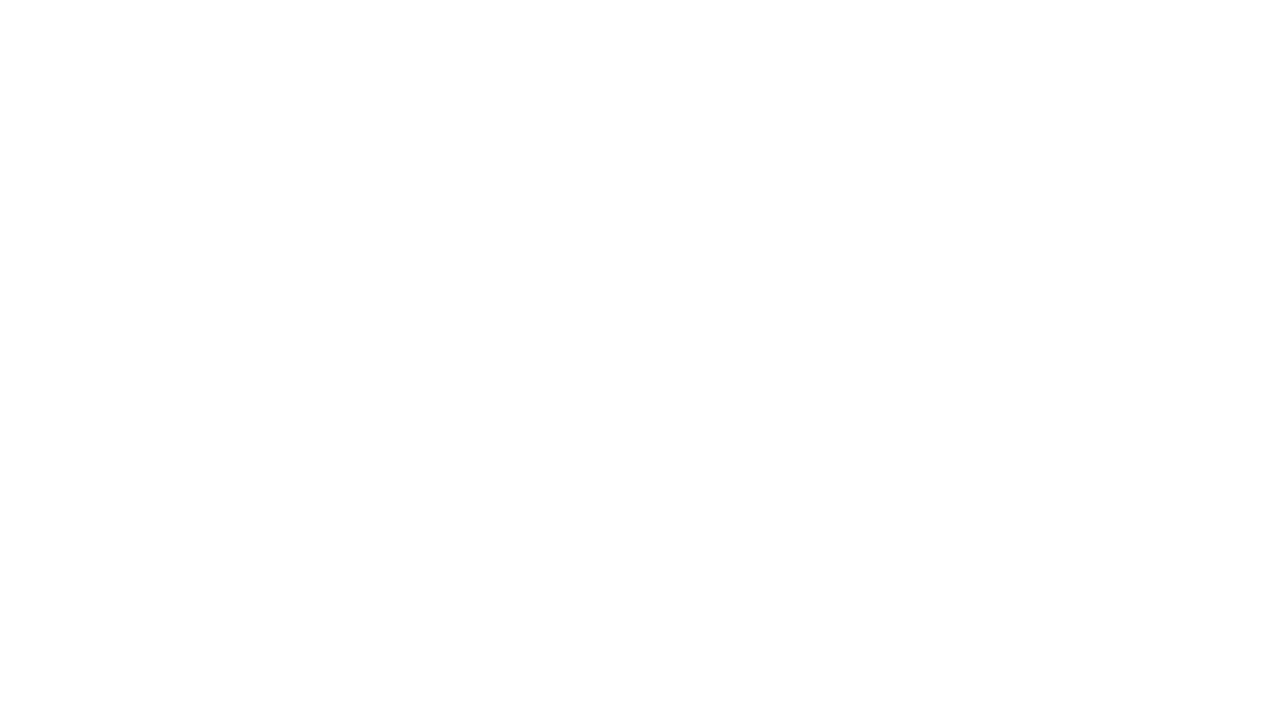

Closed the new tab
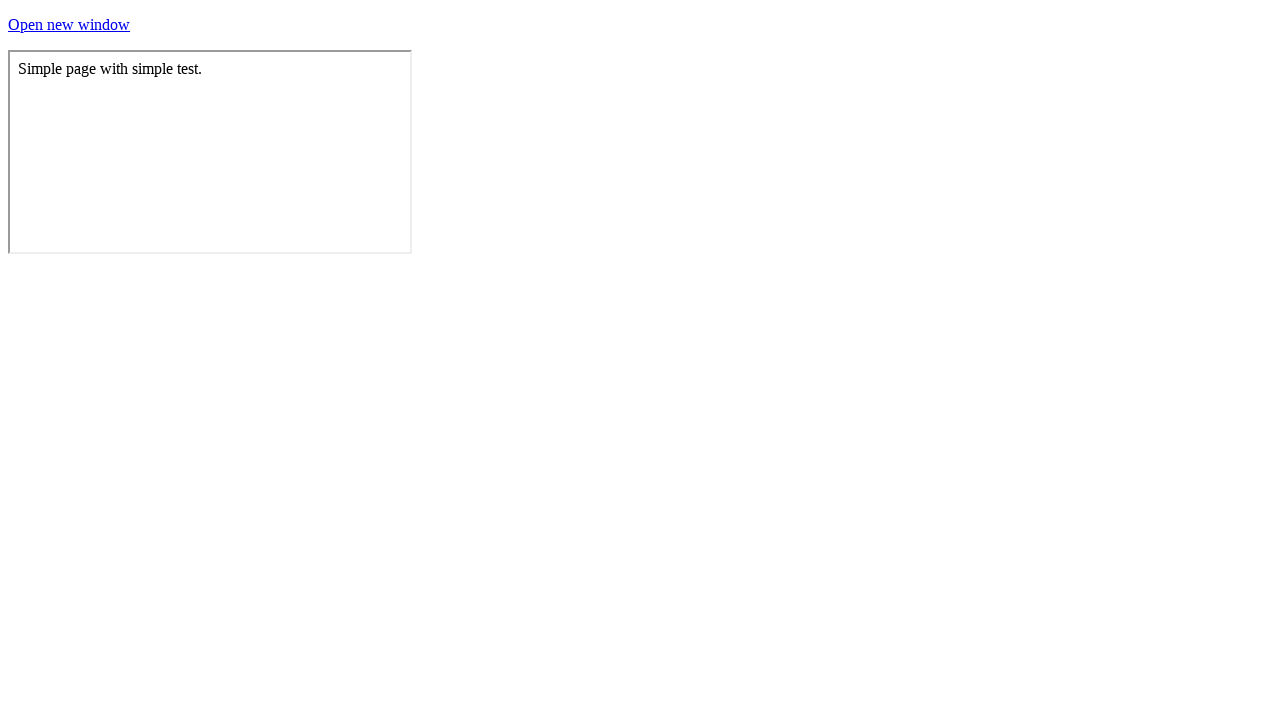

Opened a new window
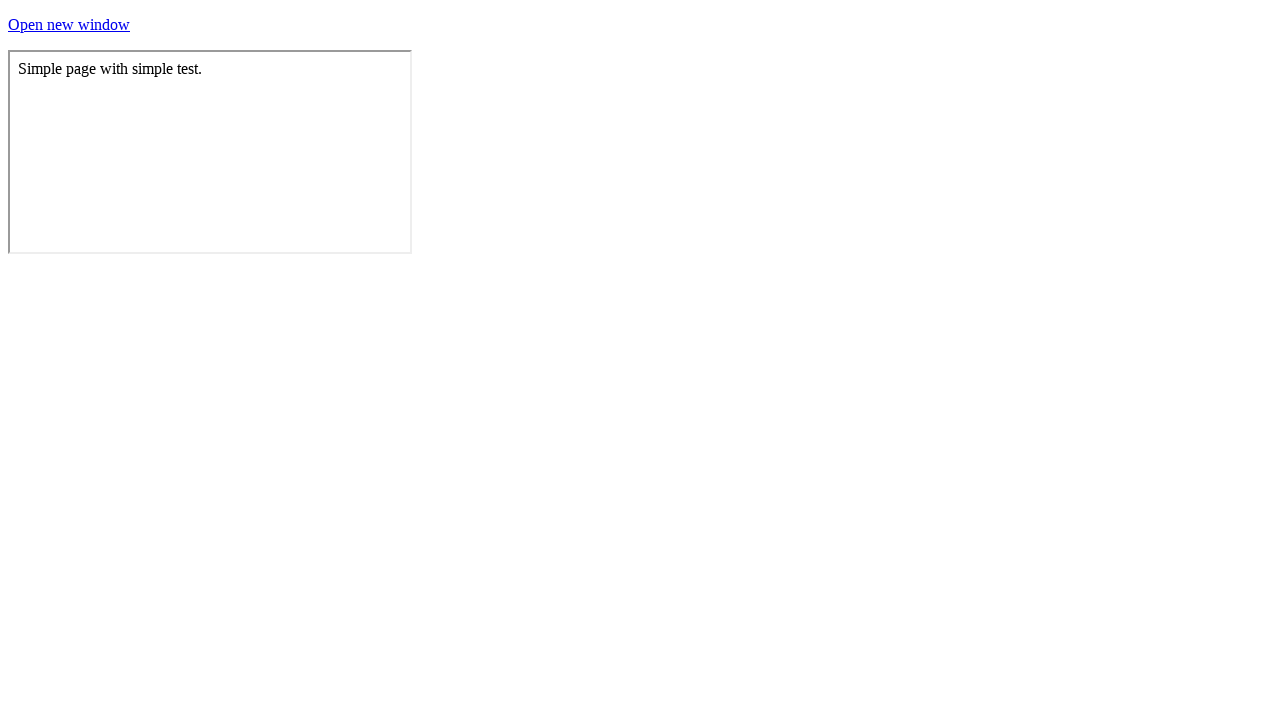

Verified new window title is empty
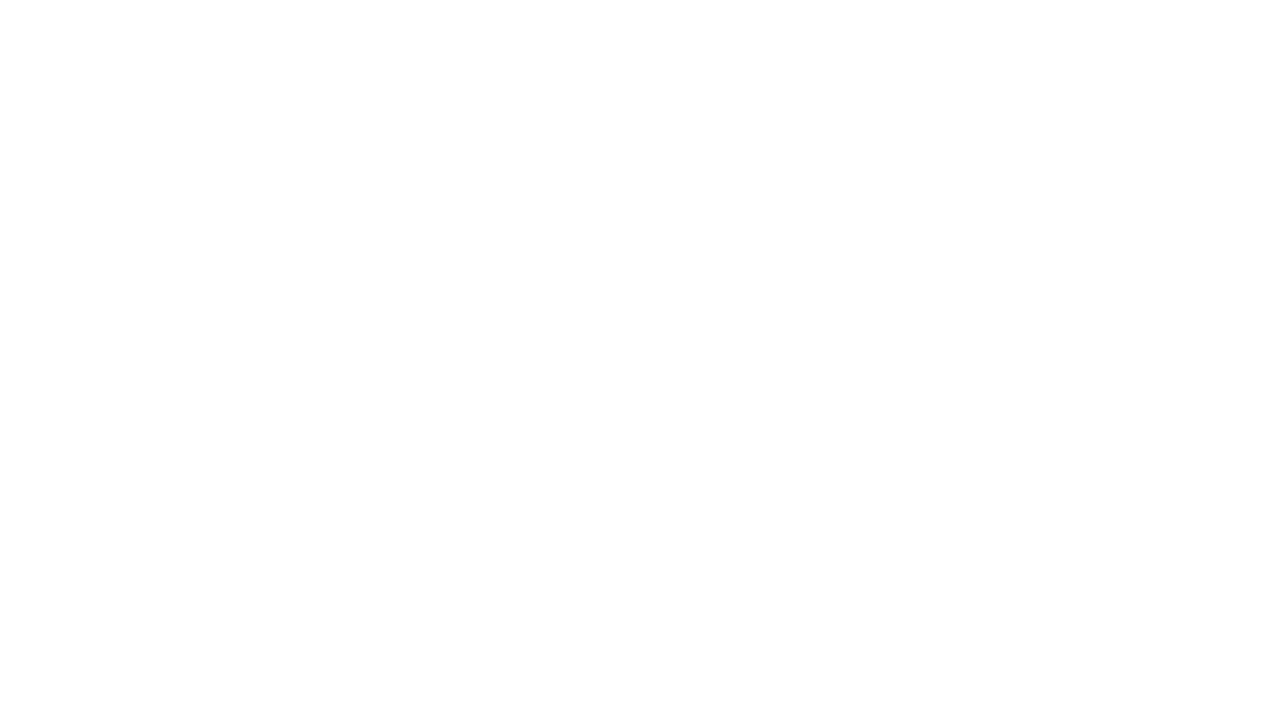

Closed the new window
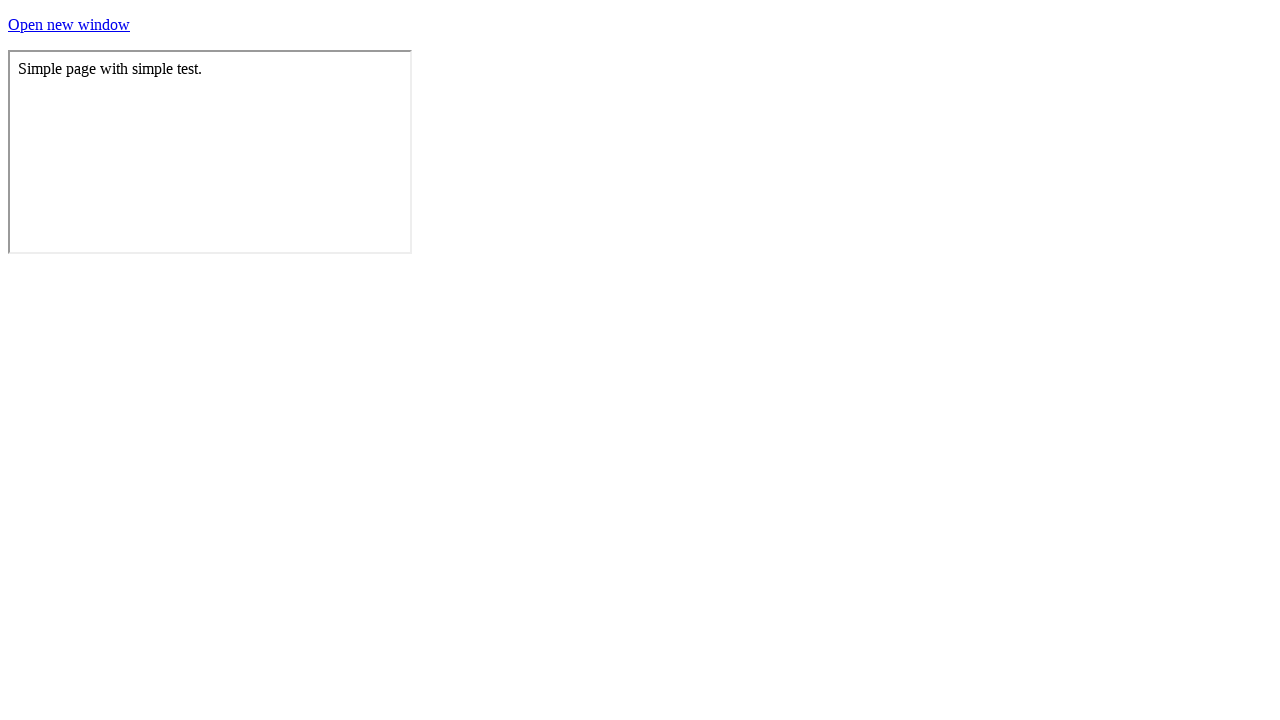

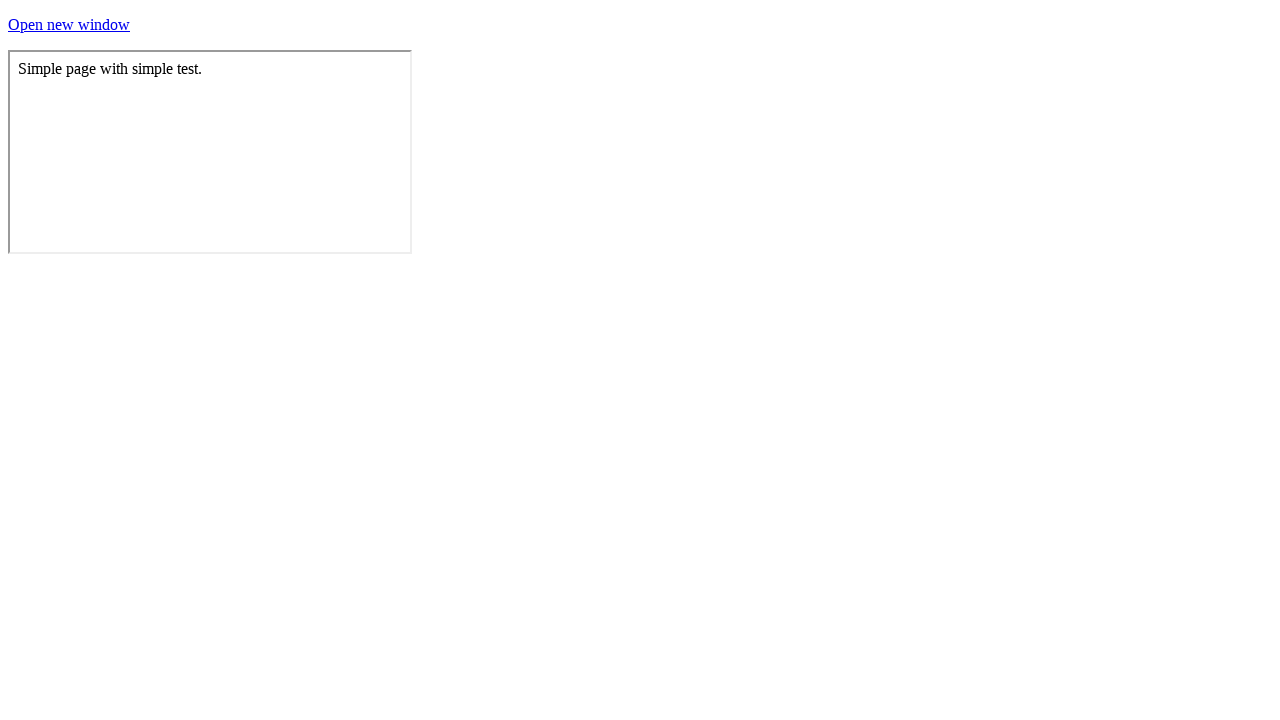